Clicks the Food demo button and waits for results to load

Starting URL: https://neuronpedia.org/gemma-scope#microscope

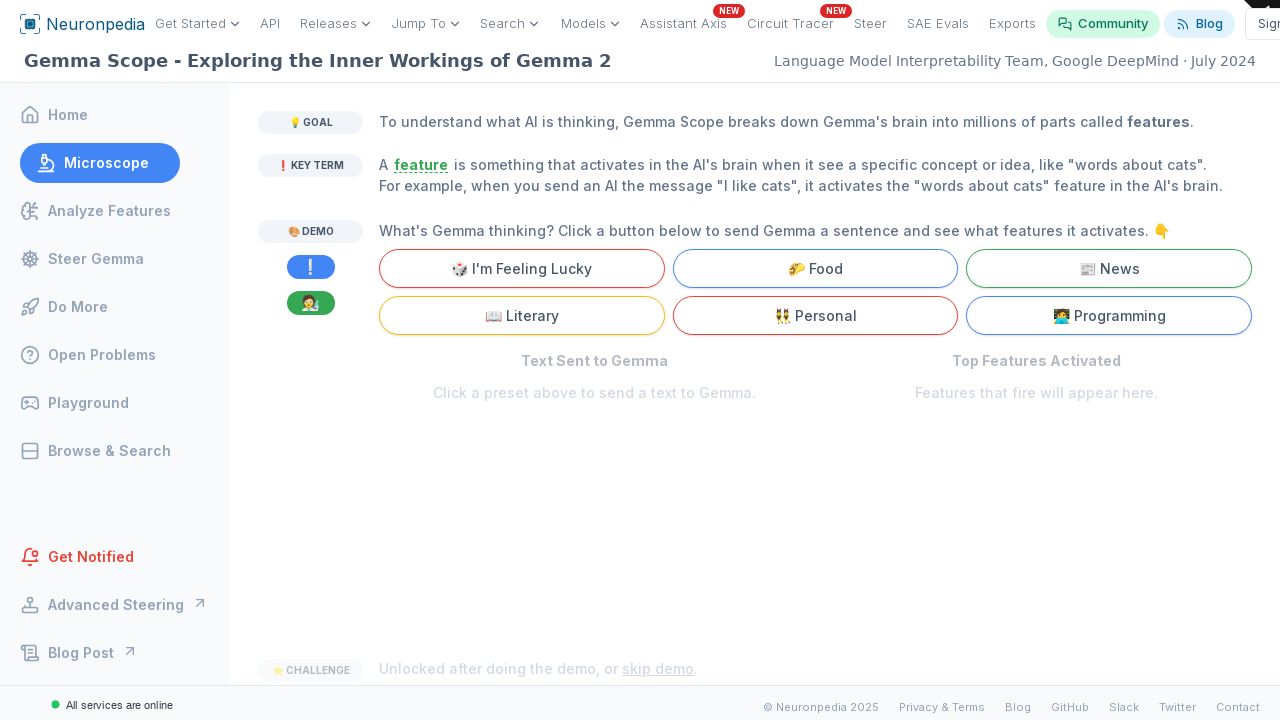

Clicked the Food demo button at (815, 268) on internal:text="Food"i
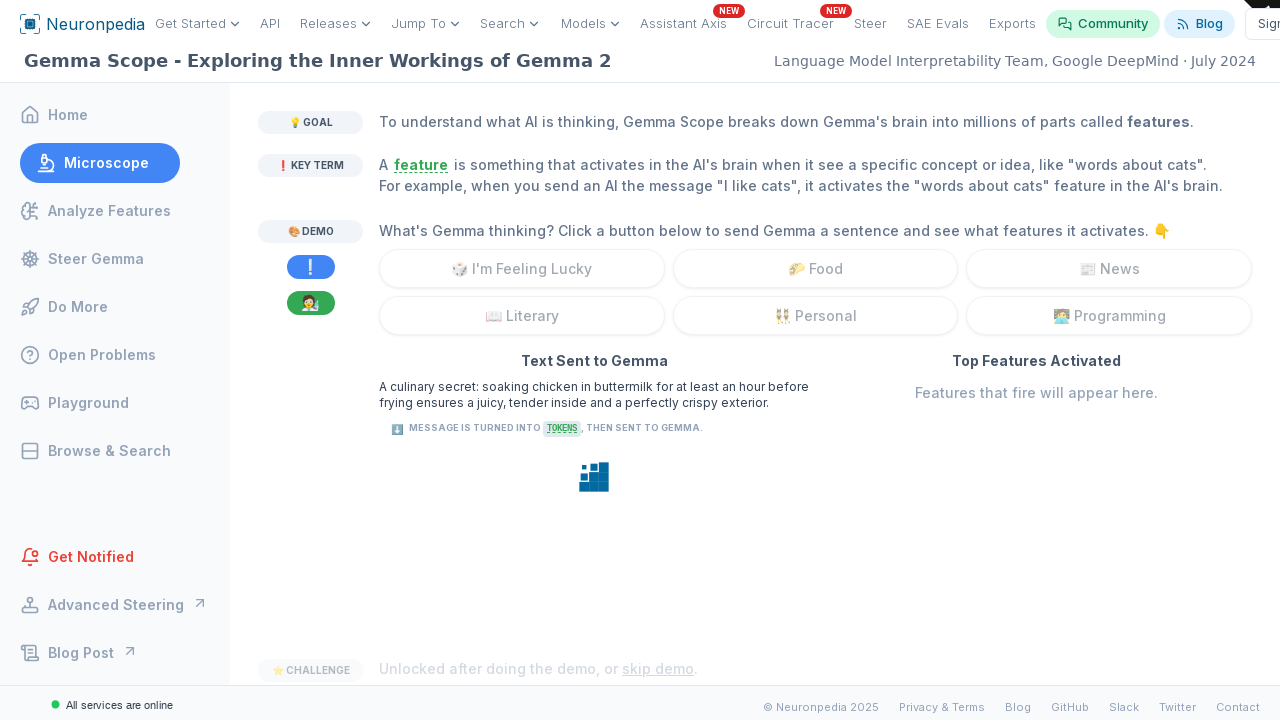

Waited for instruction text to disappear and results to load
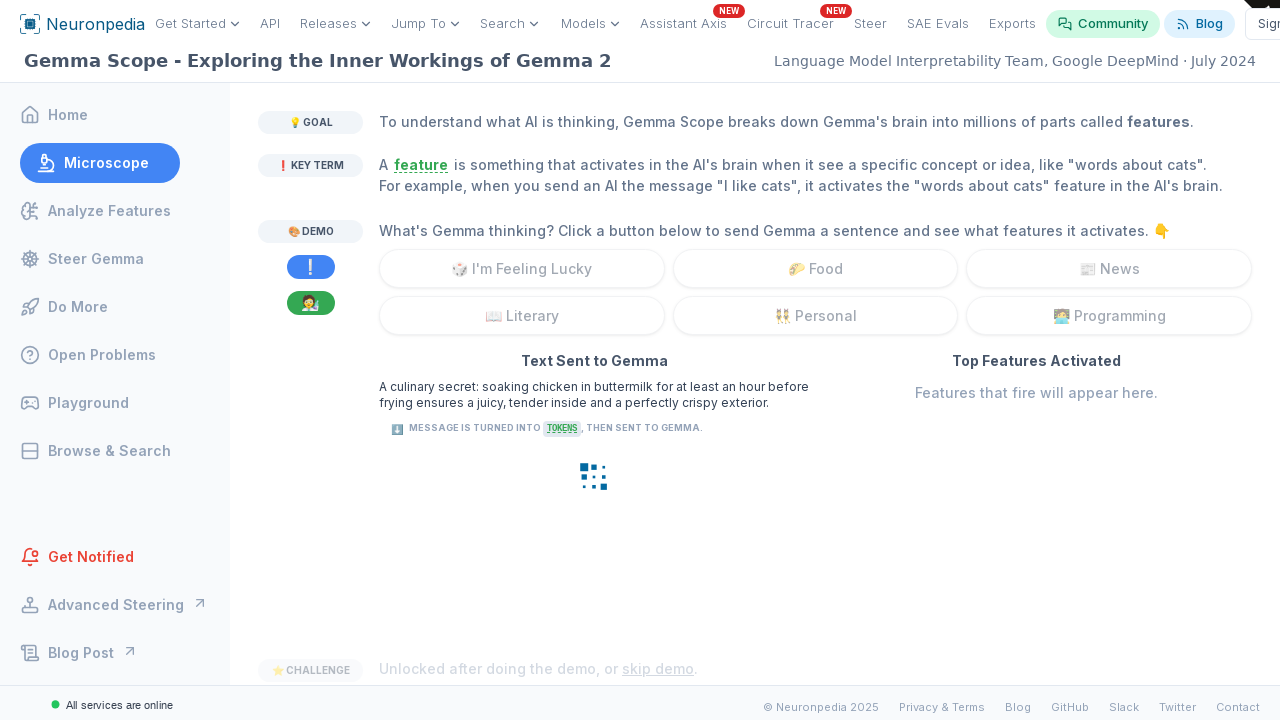

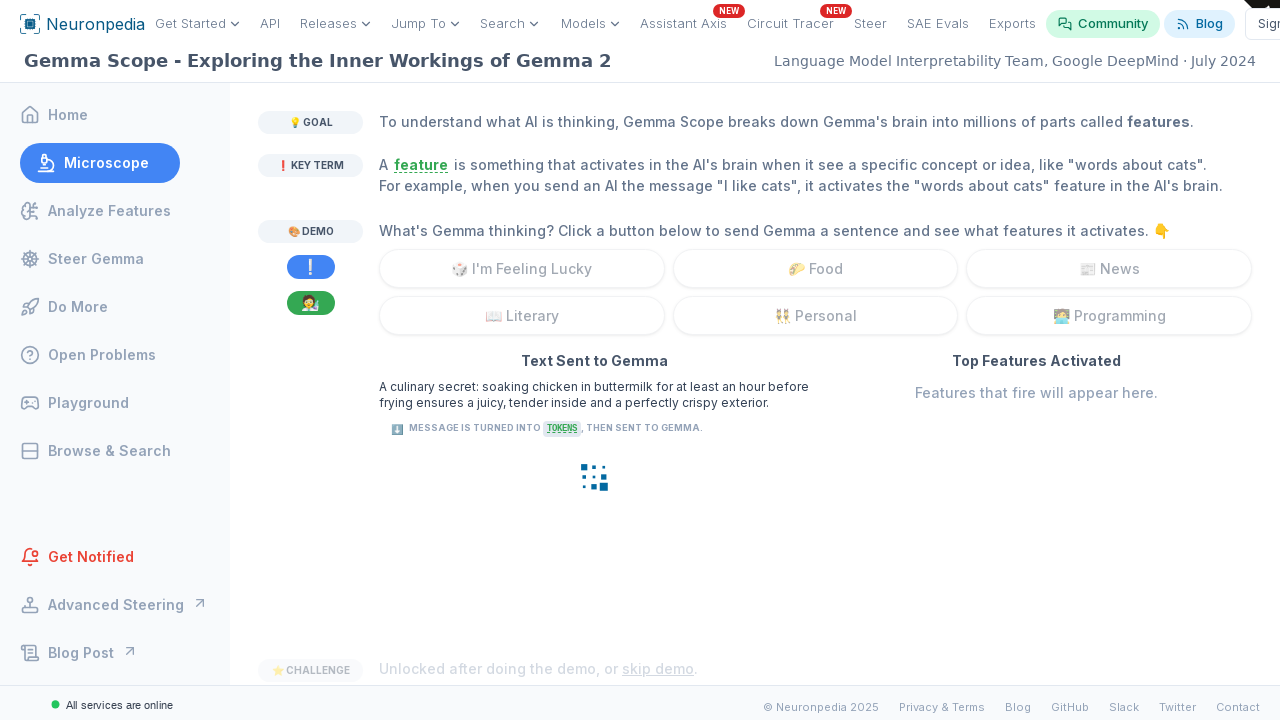